Navigates to OrangeHRM demo page, scrolls down the page, and fills in the full name field in the form

Starting URL: https://www.orangehrm.com/hris-hr-software-demo/

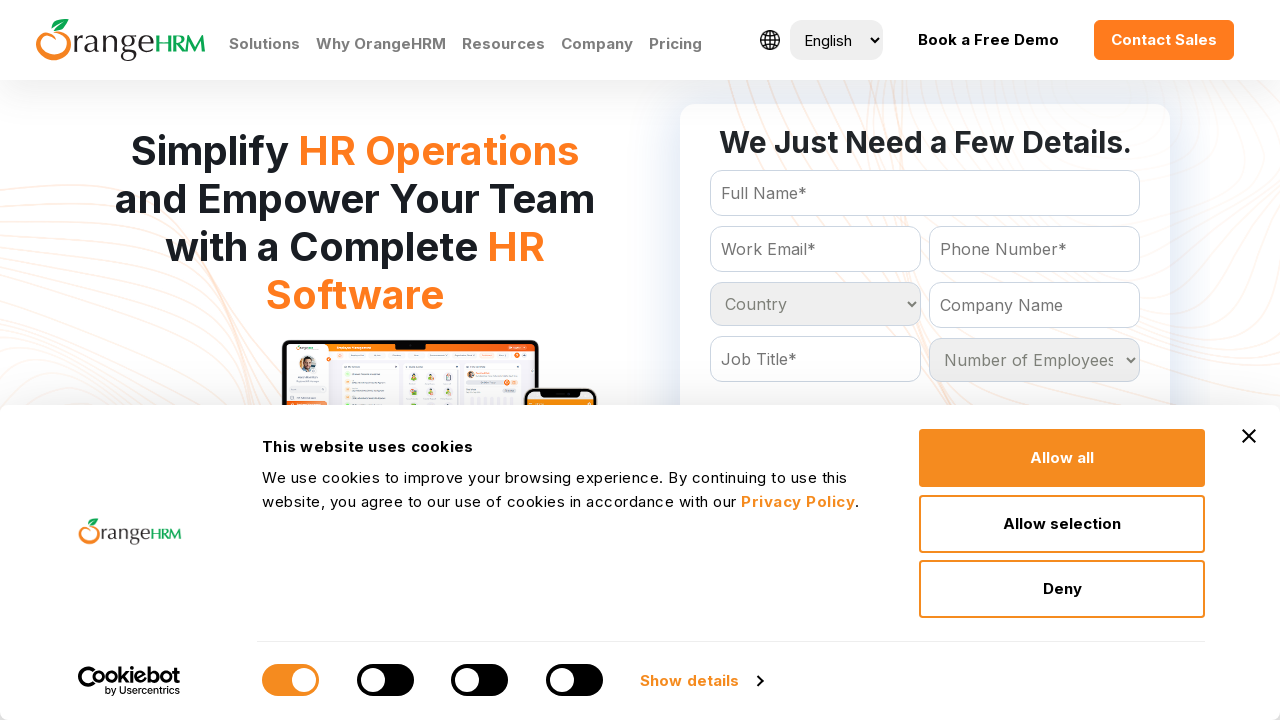

Navigated to OrangeHRM demo page
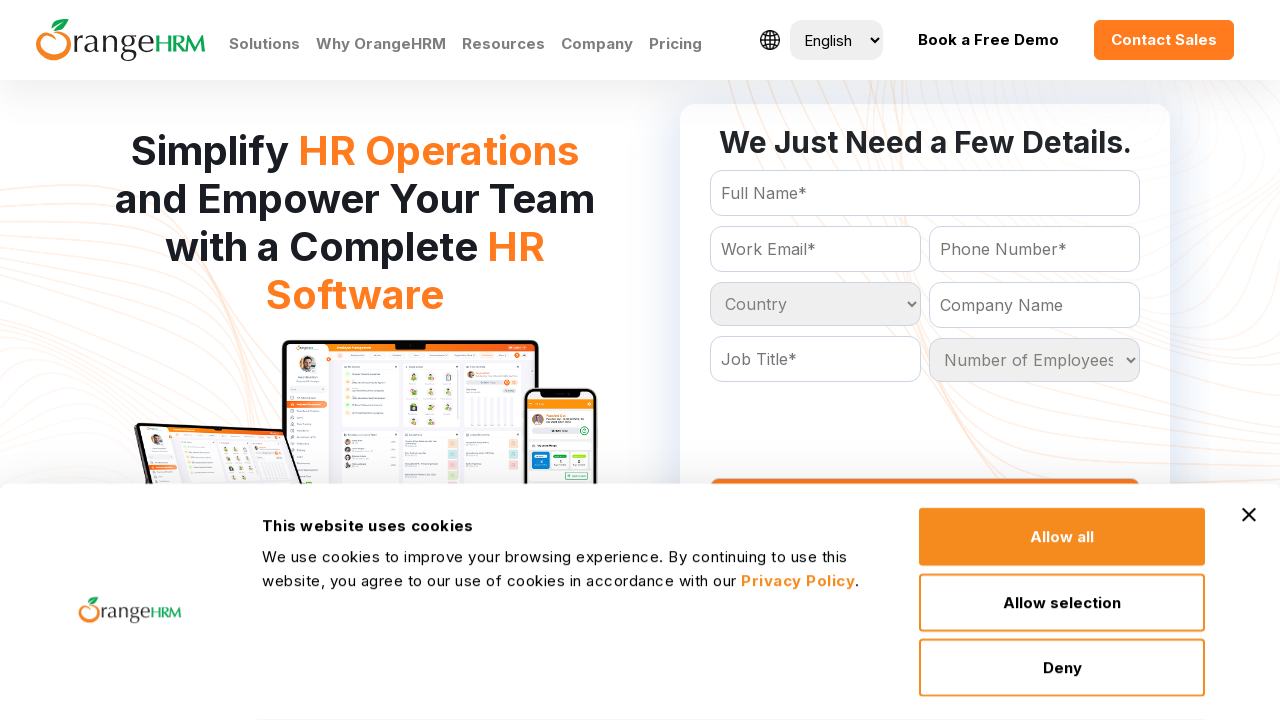

Scrolled down the page
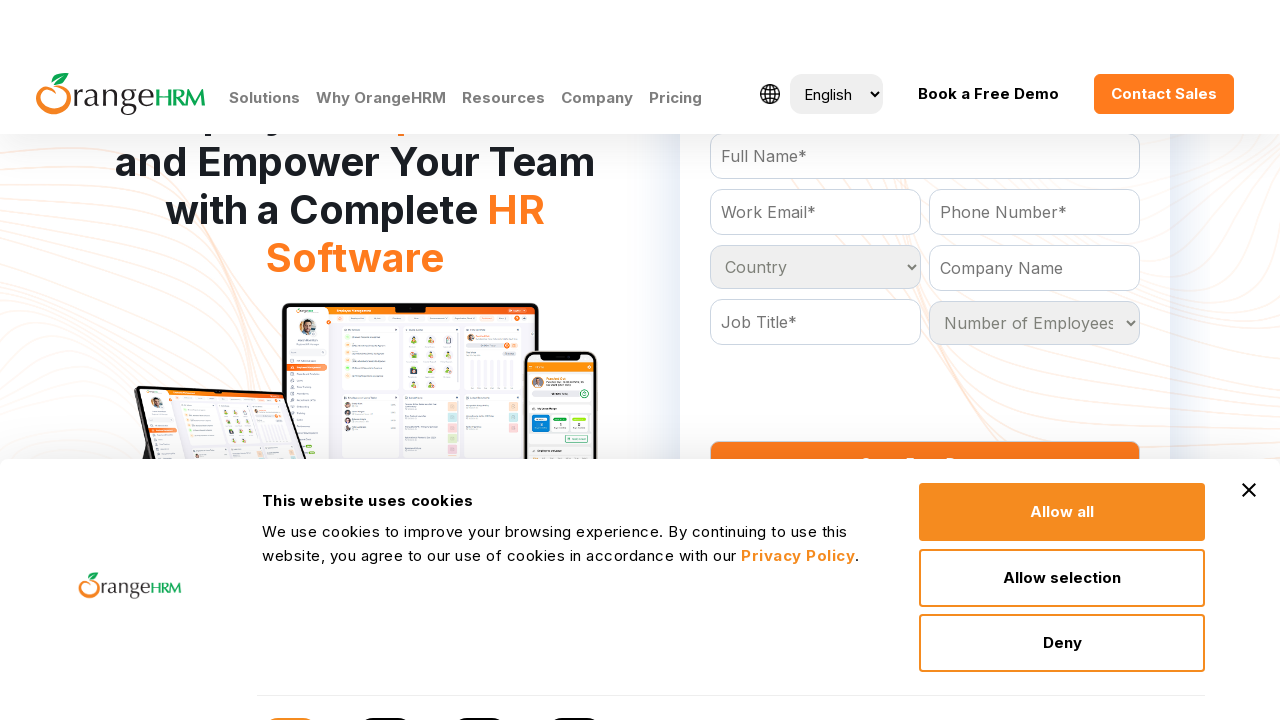

Filled in full name field with 'Bobby Brown' on input#Form_getForm_FullName
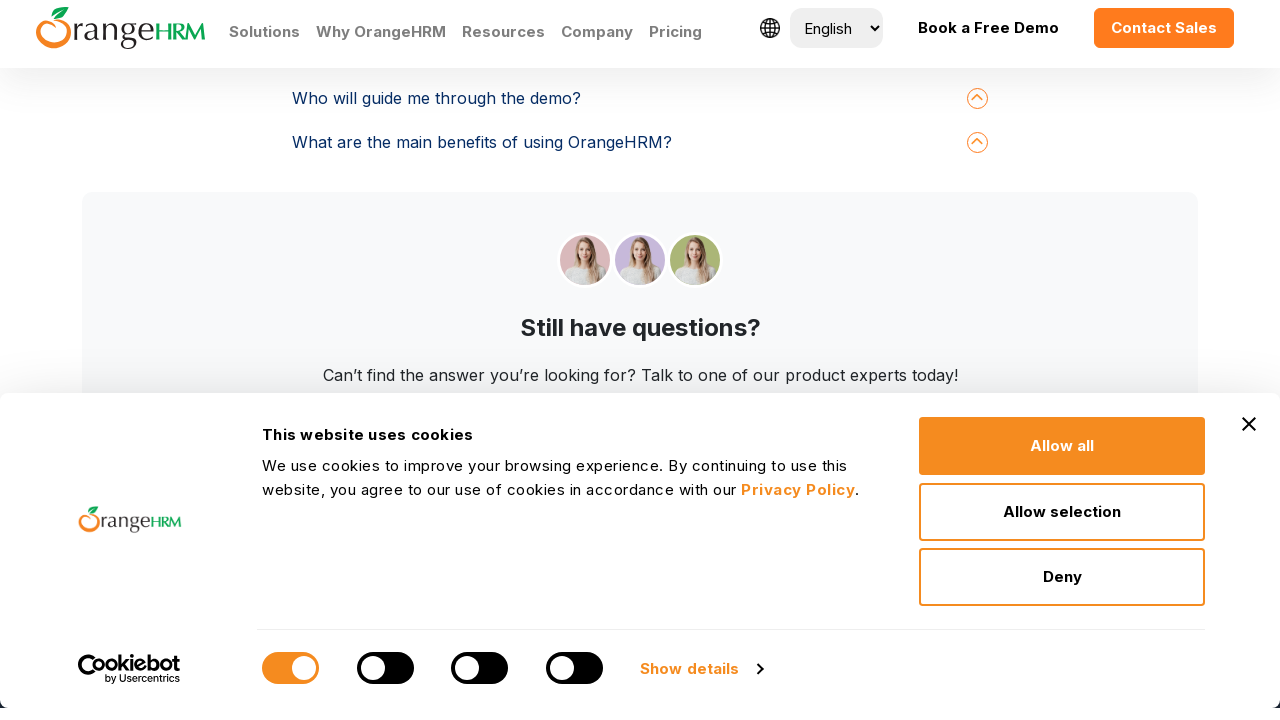

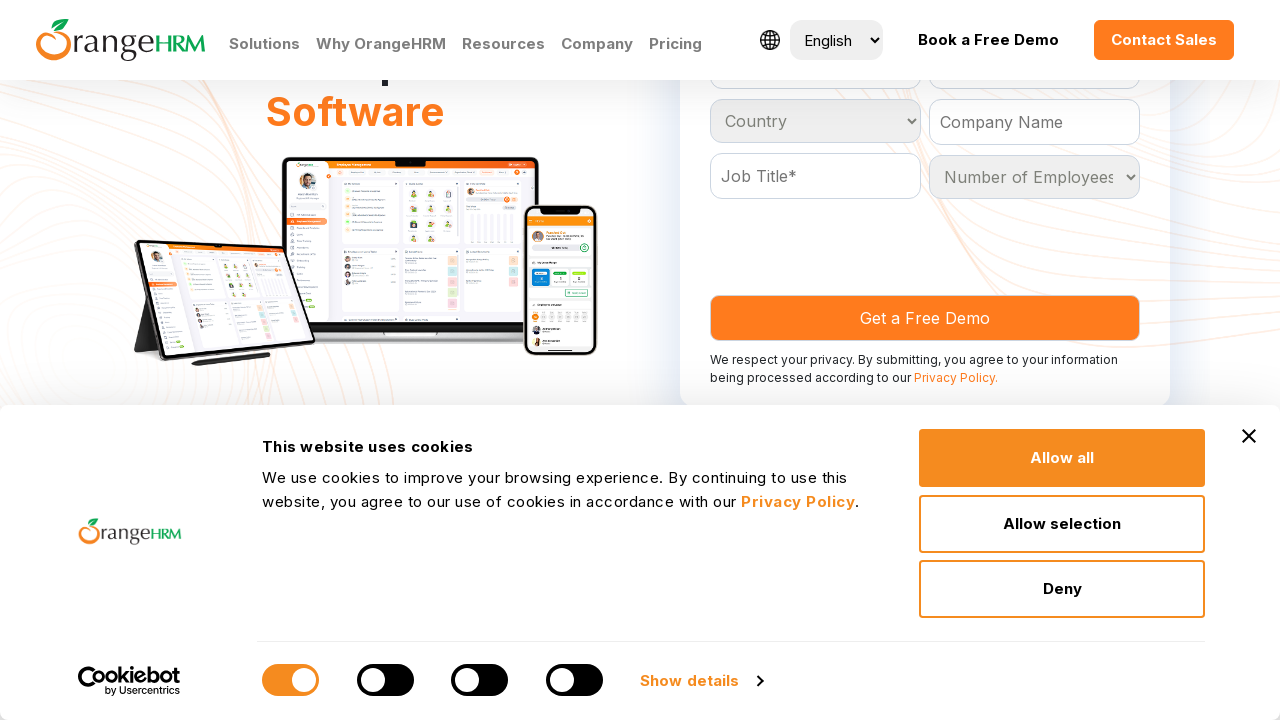